Tests form controls including checkboxes, radio buttons, and show/hide functionality on a practice automation page

Starting URL: https://rahulshettyacademy.com/AutomationPractice/

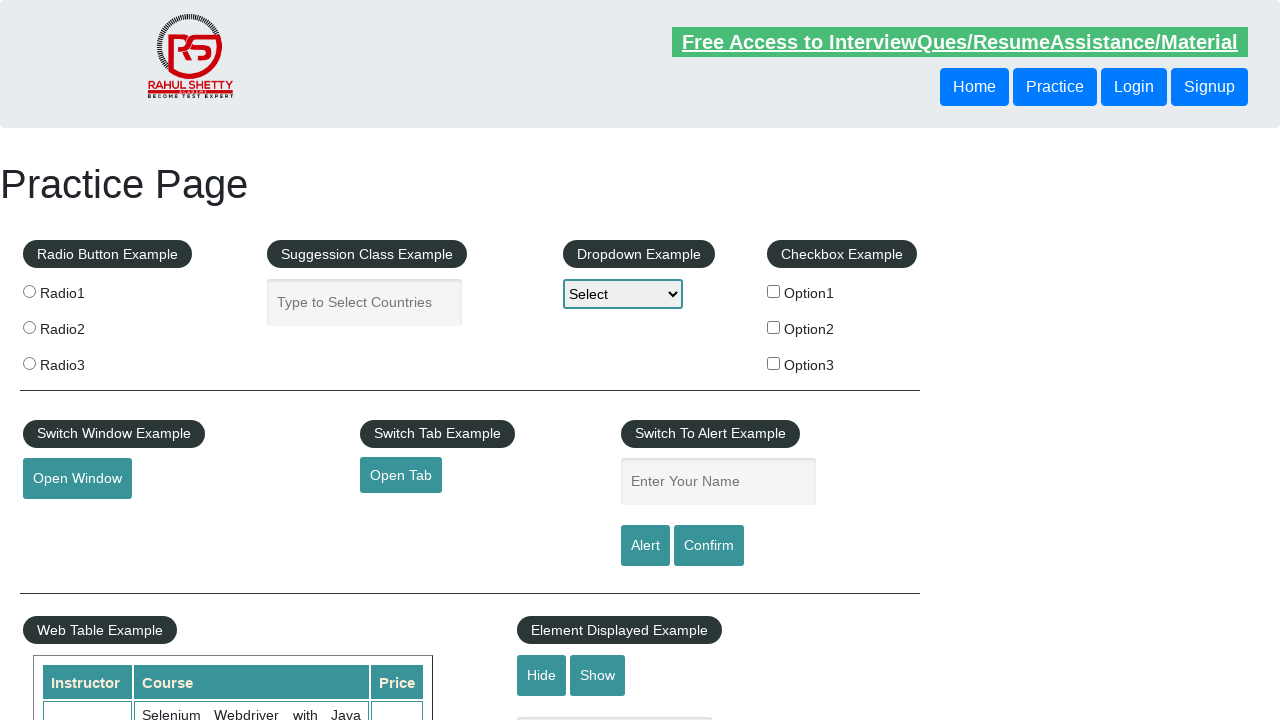

Navigated to Rahul Shetty Academy automation practice page
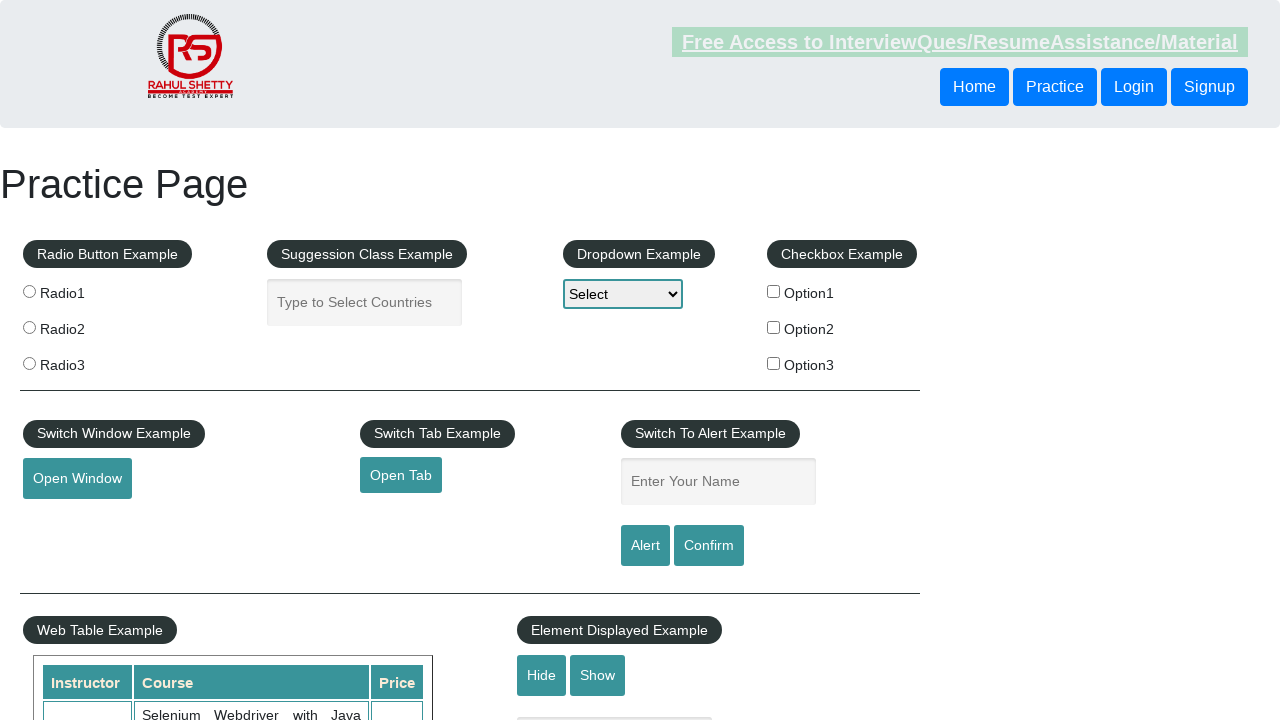

Located all checkbox elements on the page
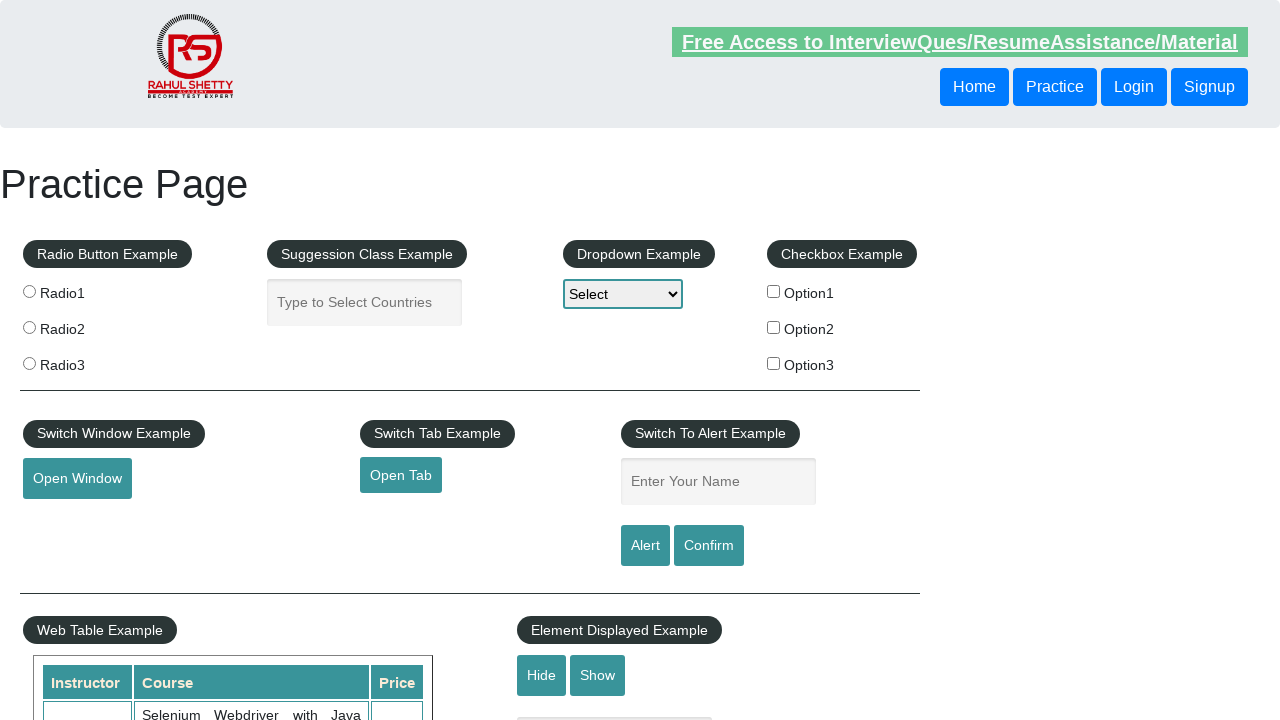

Selected checkbox with value 'option2' at (774, 327) on input[type='checkbox'] >> nth=1
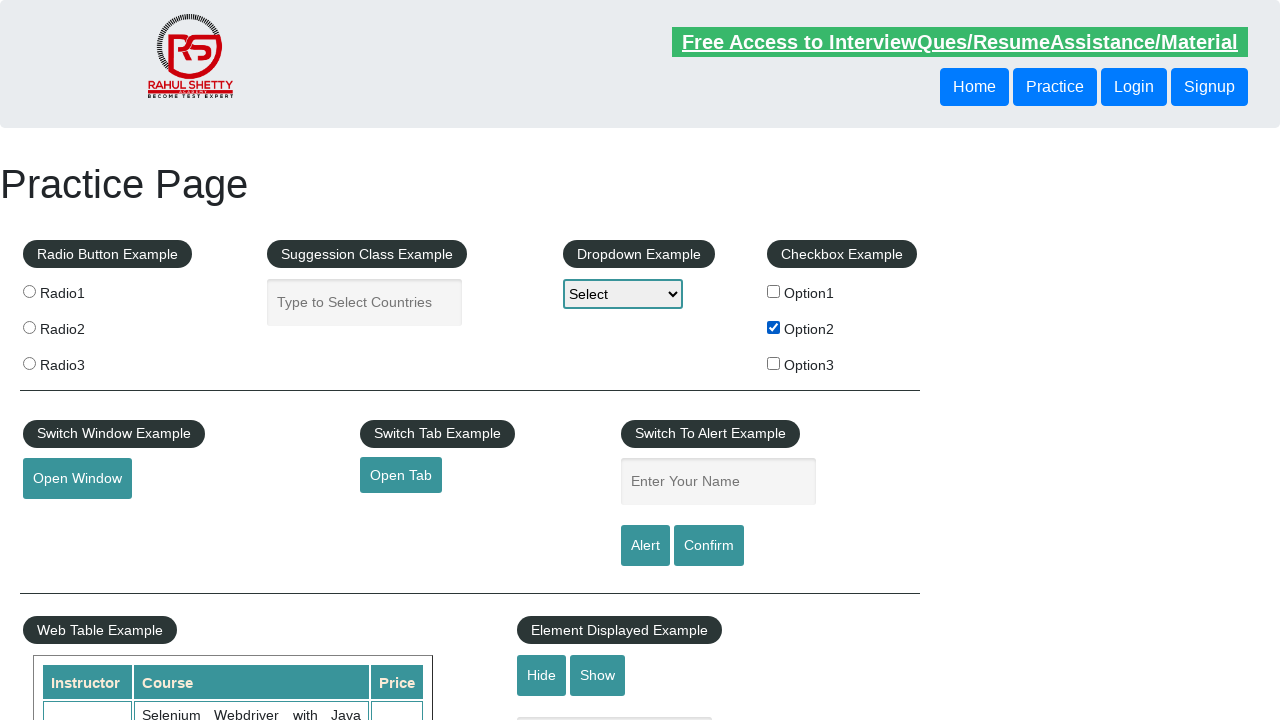

Located all radio button elements on the page
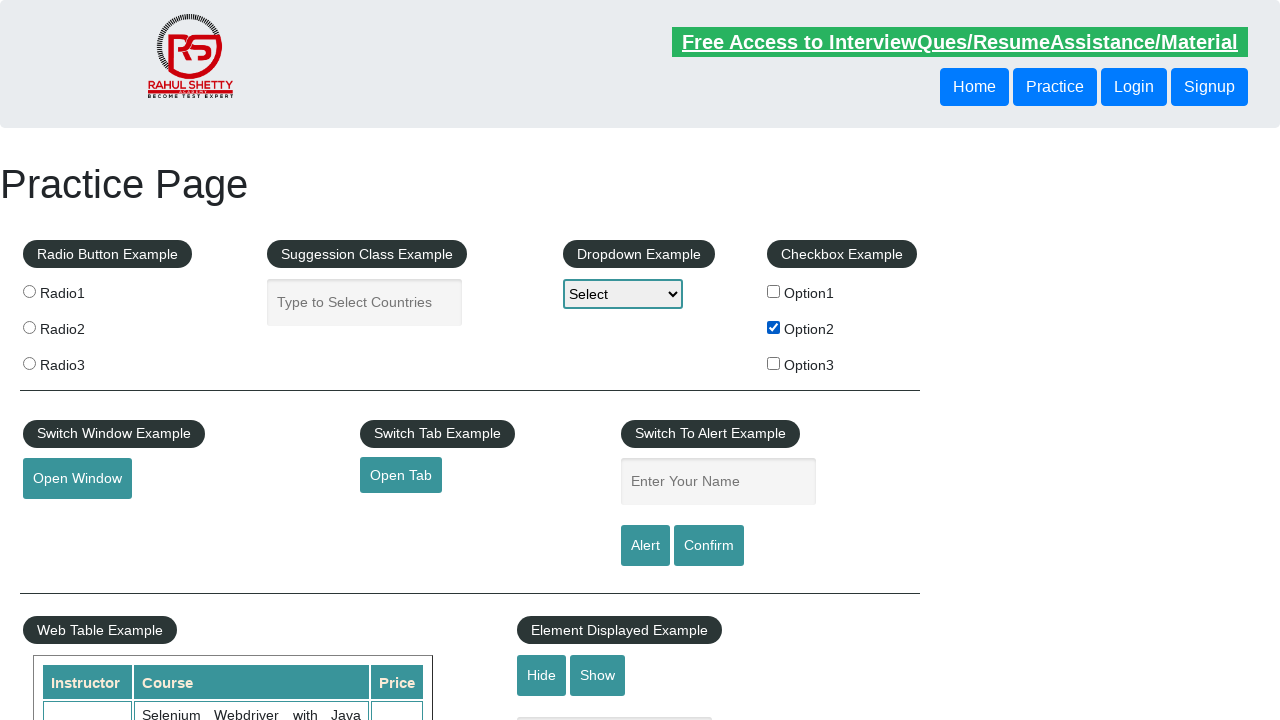

Selected the third radio button at (29, 363) on input[name='radioButton'] >> nth=2
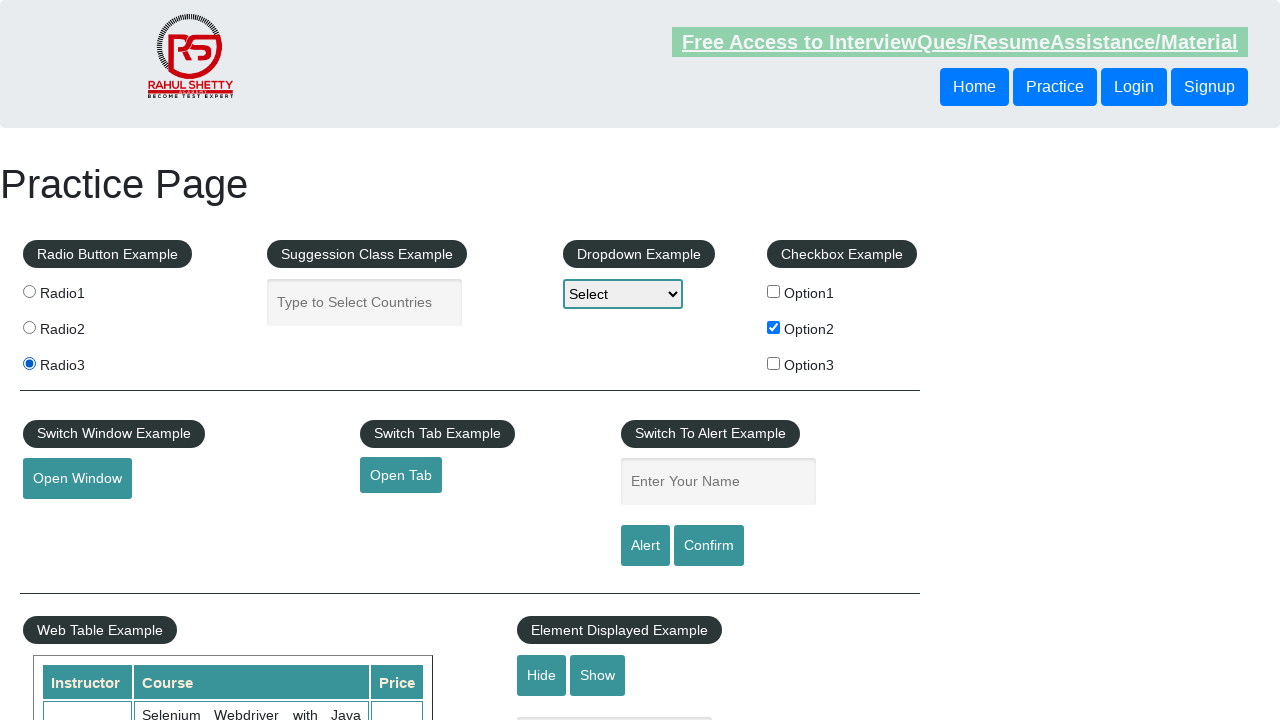

Verified text box is initially visible
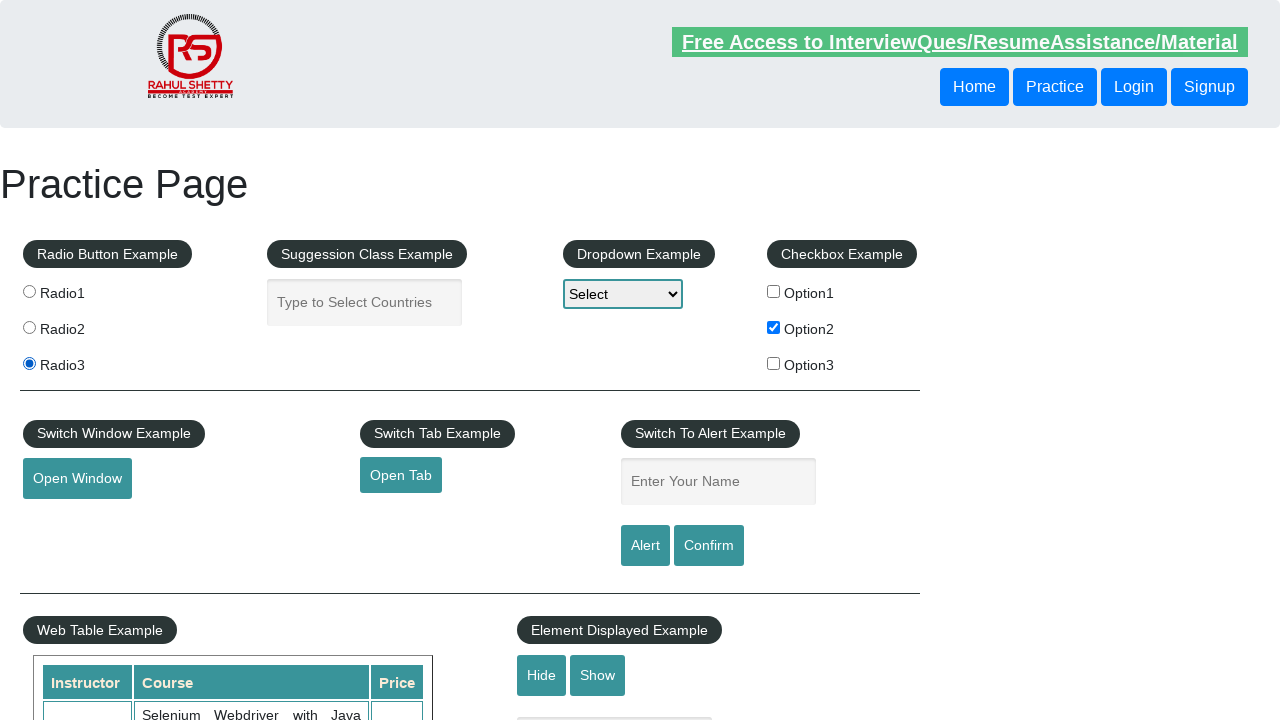

Clicked hide button to hide the text box at (542, 675) on #hide-textbox
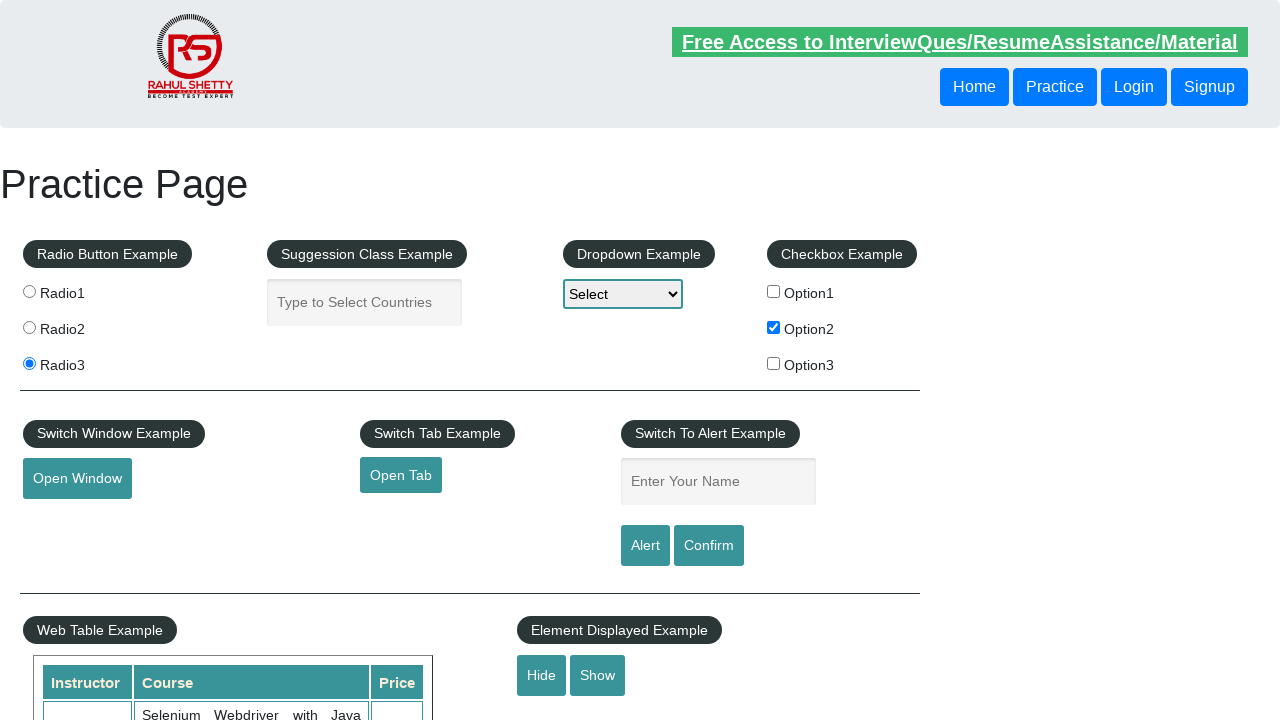

Verified text box is now hidden
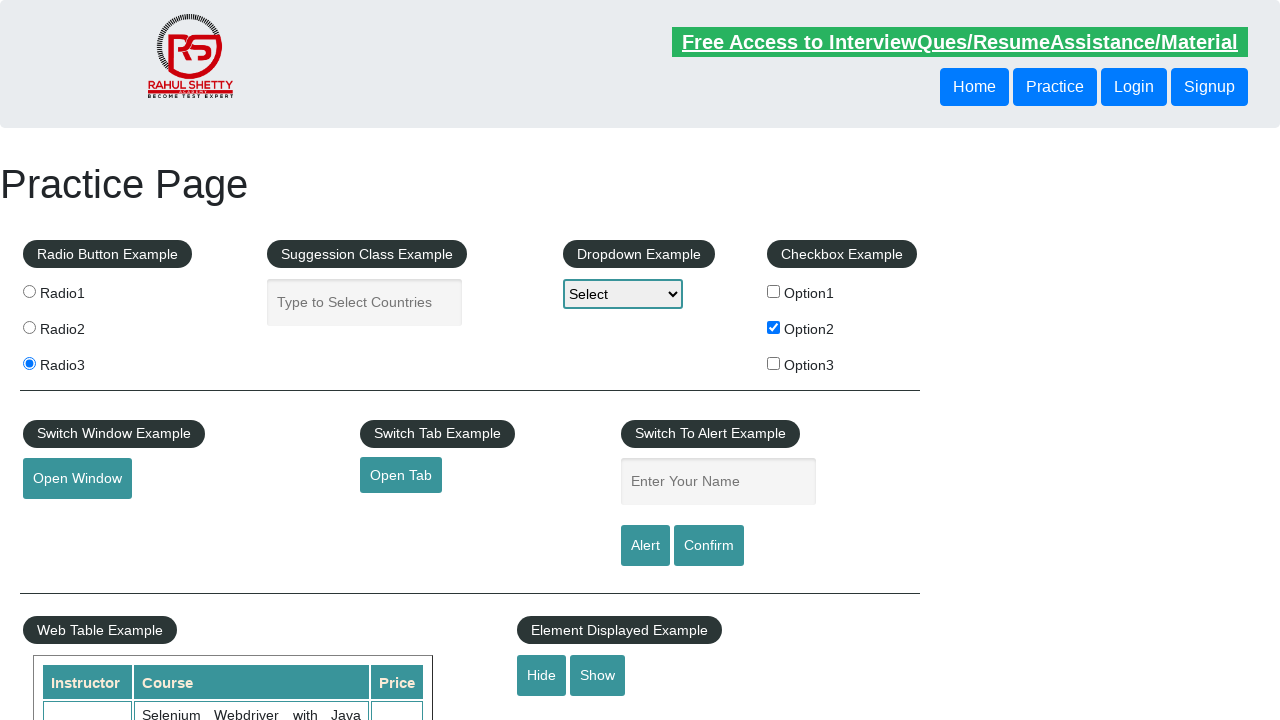

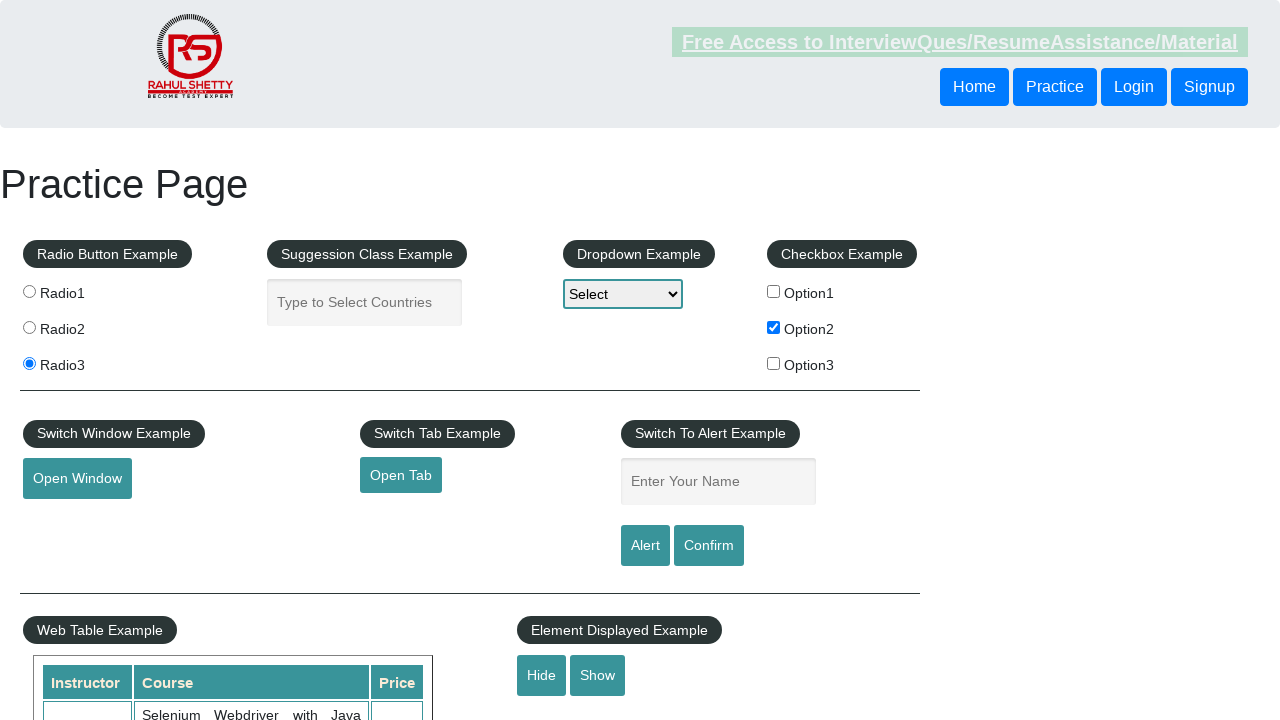